Navigates to Ynet news website and loads the page

Starting URL: http://www.ynet.co.il

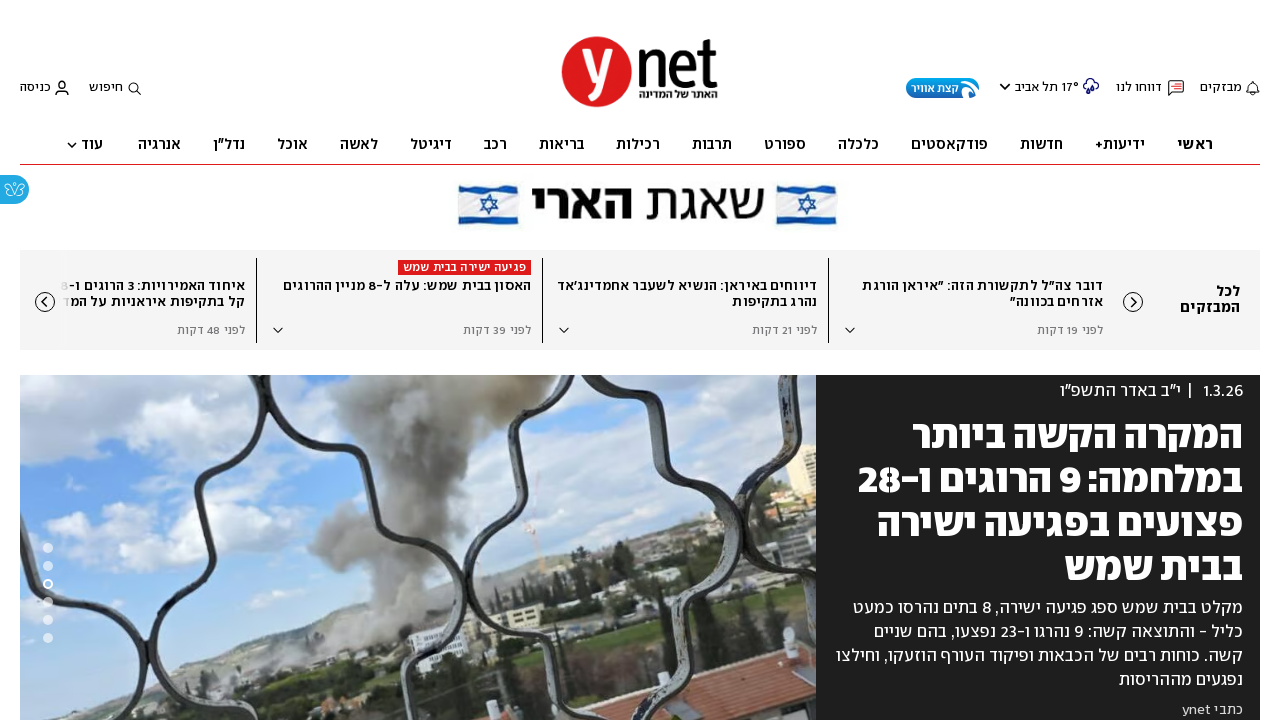

Waited for page DOM to fully load on Ynet news website
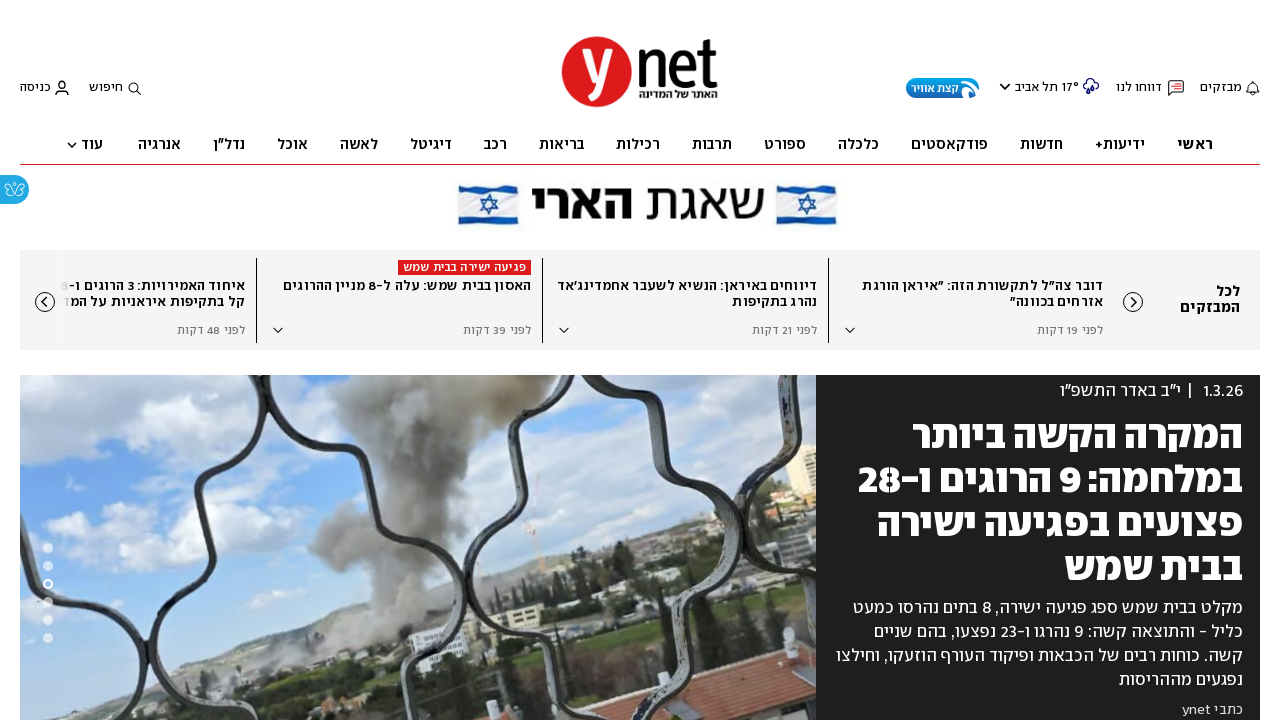

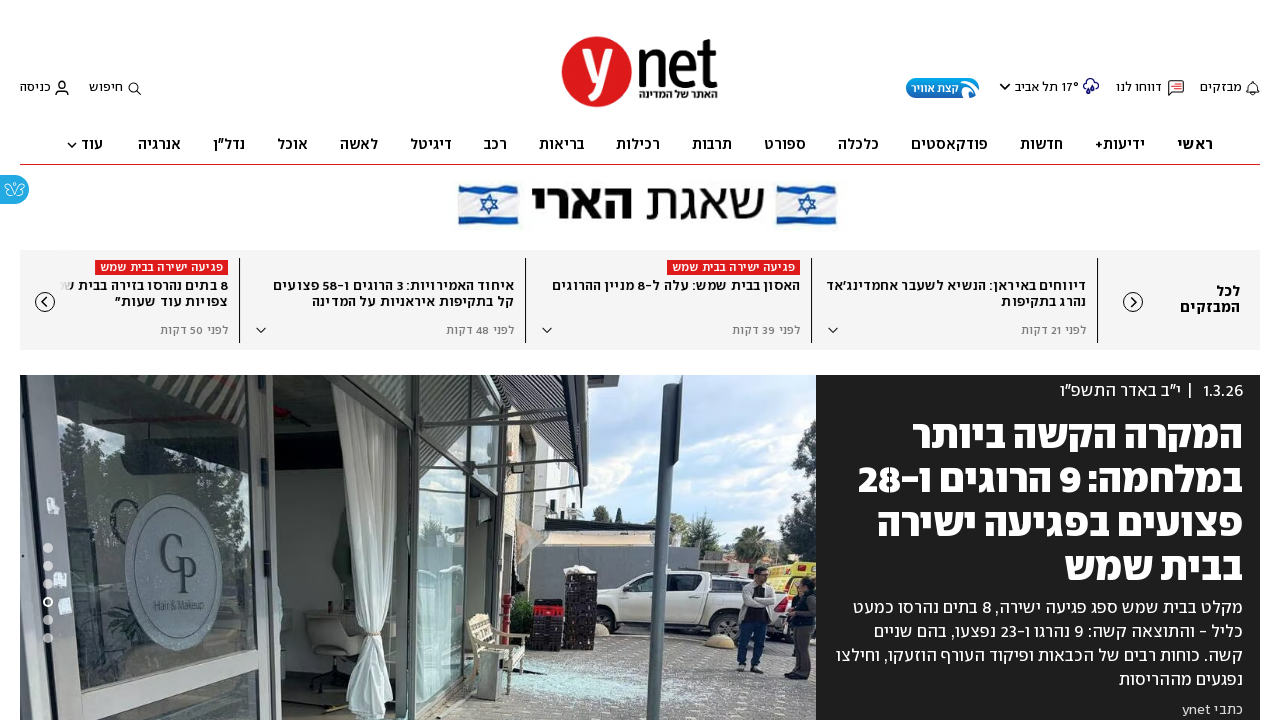